Tests a text-to-speech web application by entering text into the input field and clicking the speak button to trigger audio synthesis.

Starting URL: https://tts.5e7en.me/

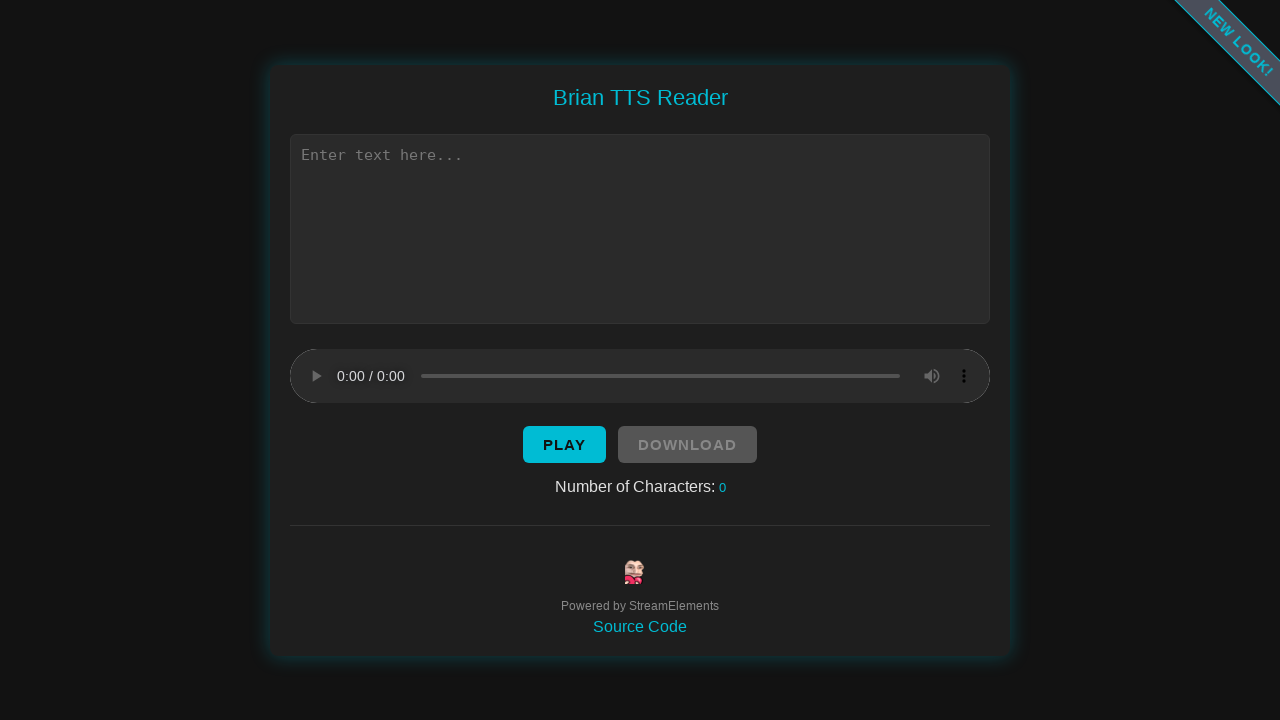

Waited for text input field to load
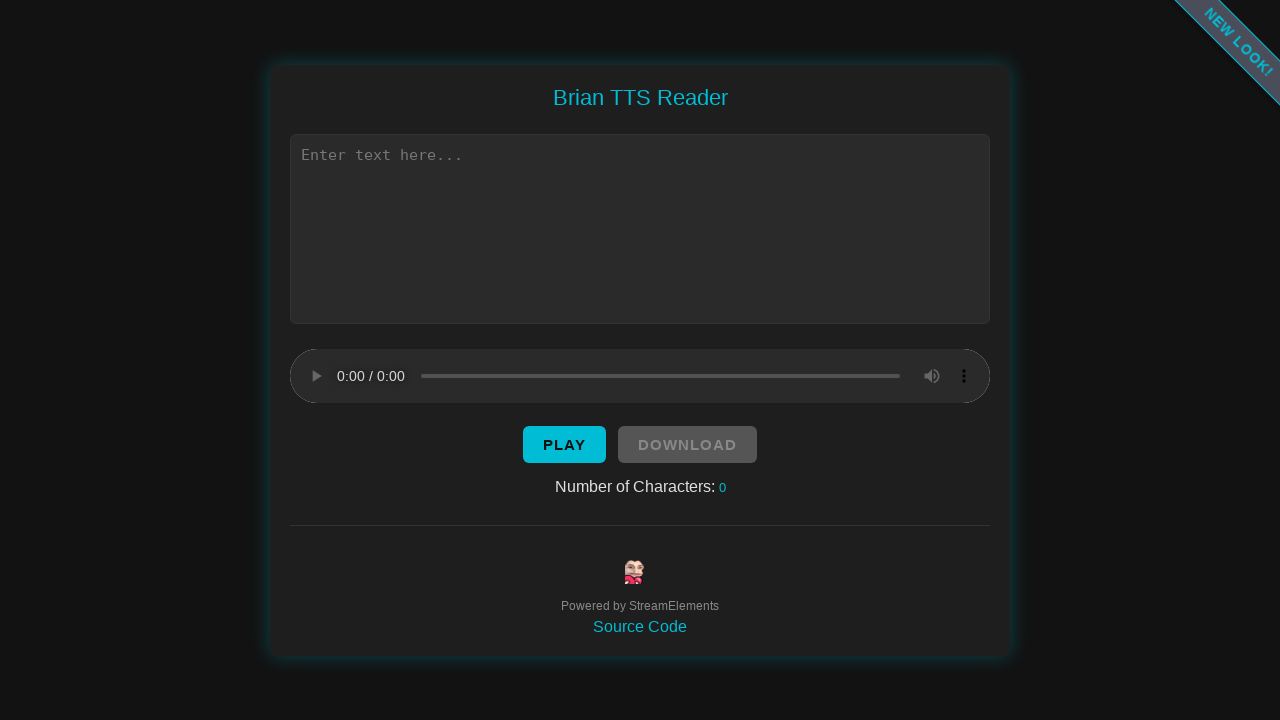

Clicked on text input field at (640, 228) on xpath=//*[@id="text"]
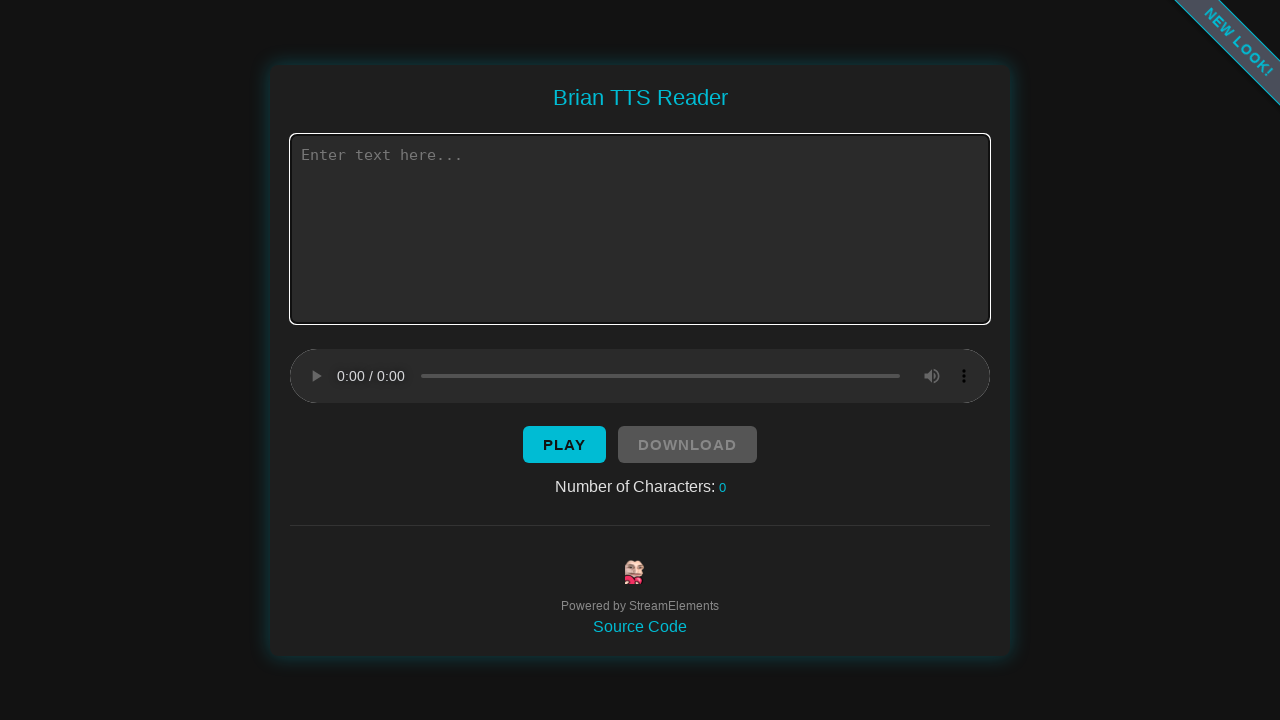

Entered text 'Hello, this is a test of the text to speech system.' into input field on //*[@id="text"]
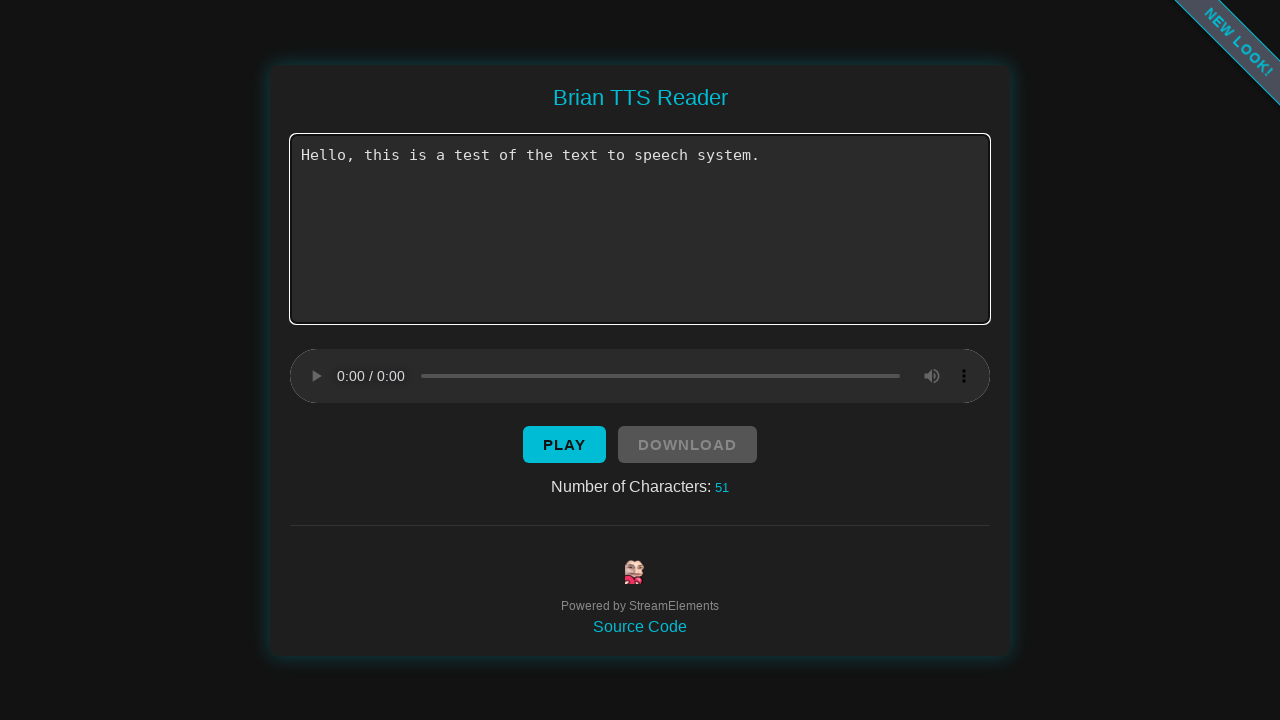

Waited for speak button to load
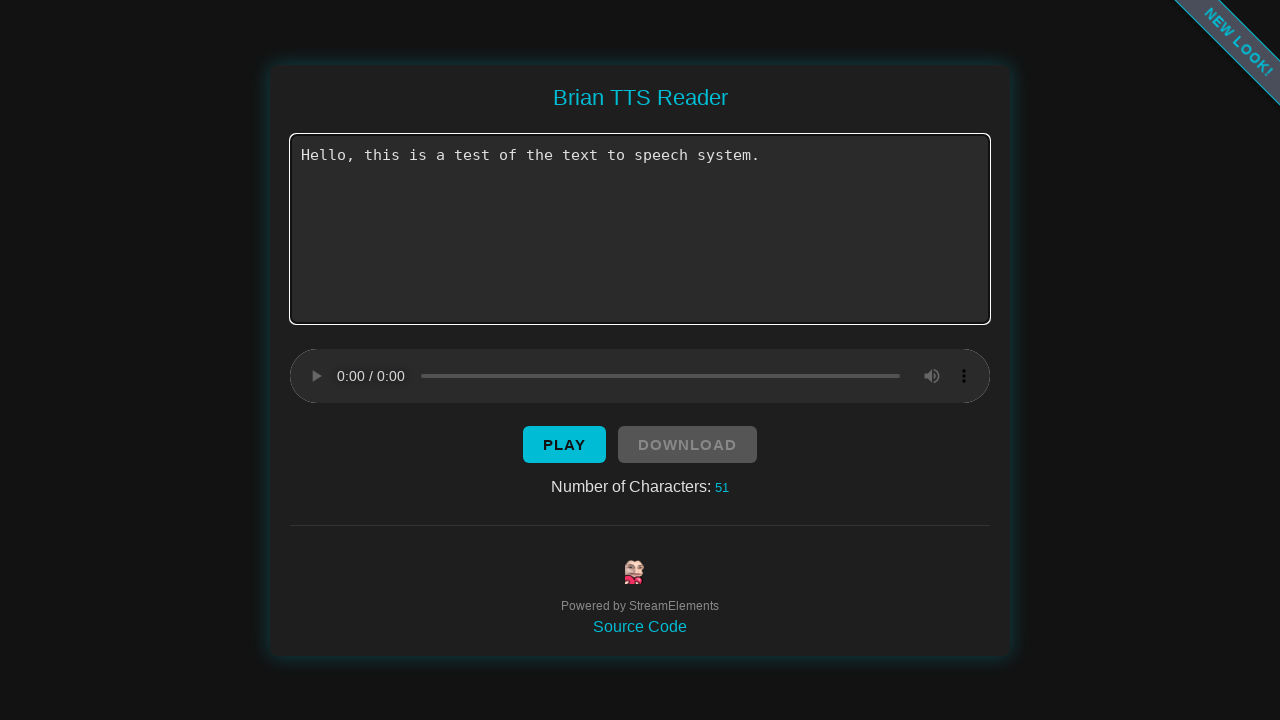

Clicked speak button to trigger text-to-speech synthesis at (564, 444) on xpath=//*[@id="button"]
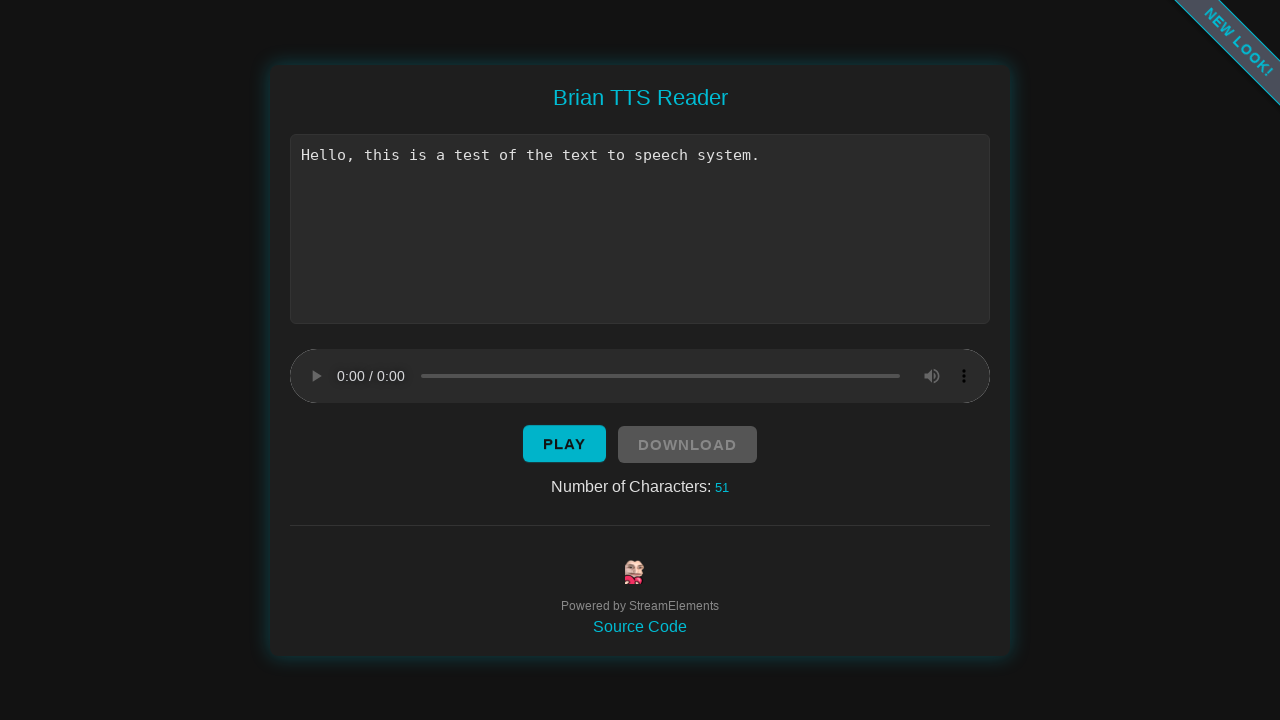

Waited 3 seconds for speech processing to complete
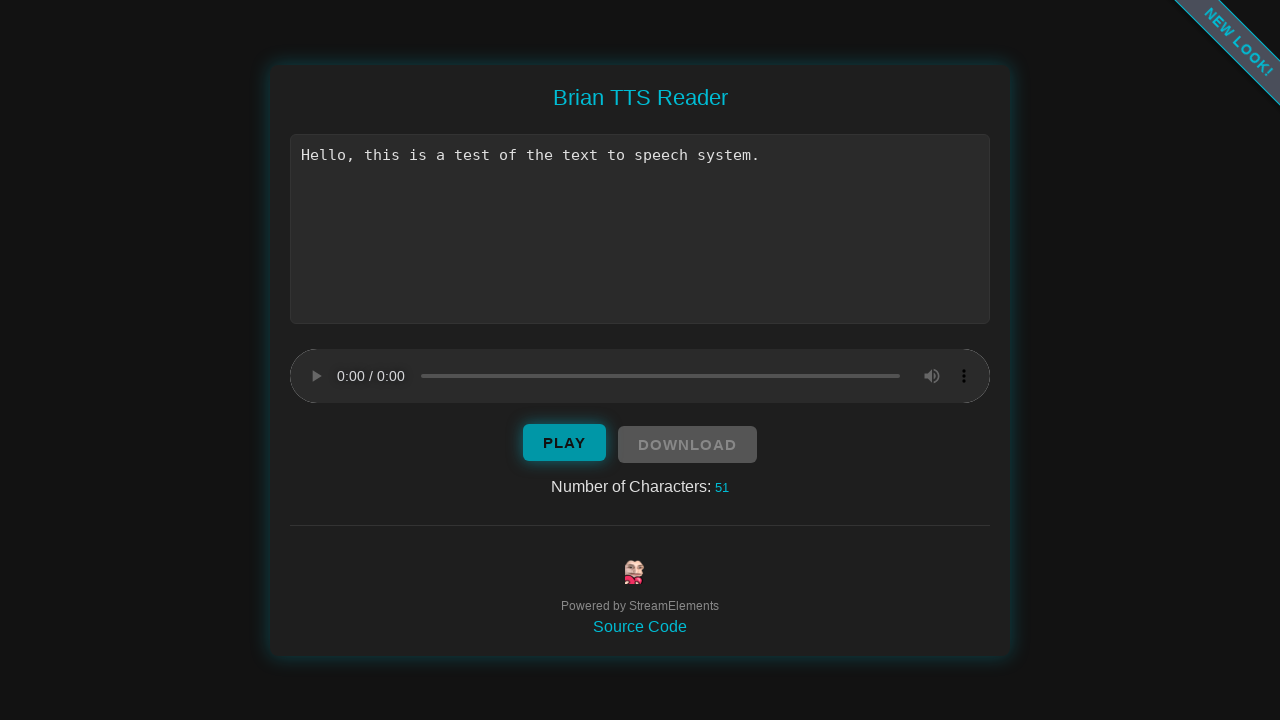

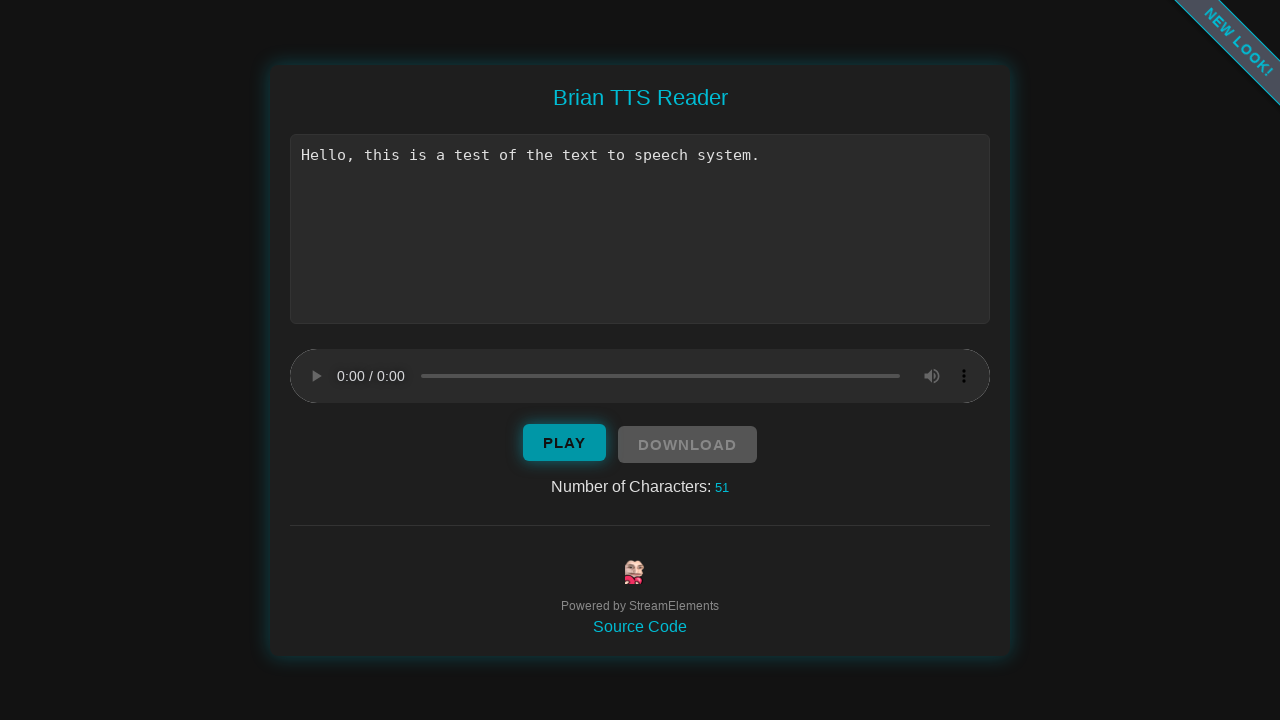